Tests sorting the Due column using semantic class attributes in table 2, which provides more resilient locators.

Starting URL: http://the-internet.herokuapp.com/tables

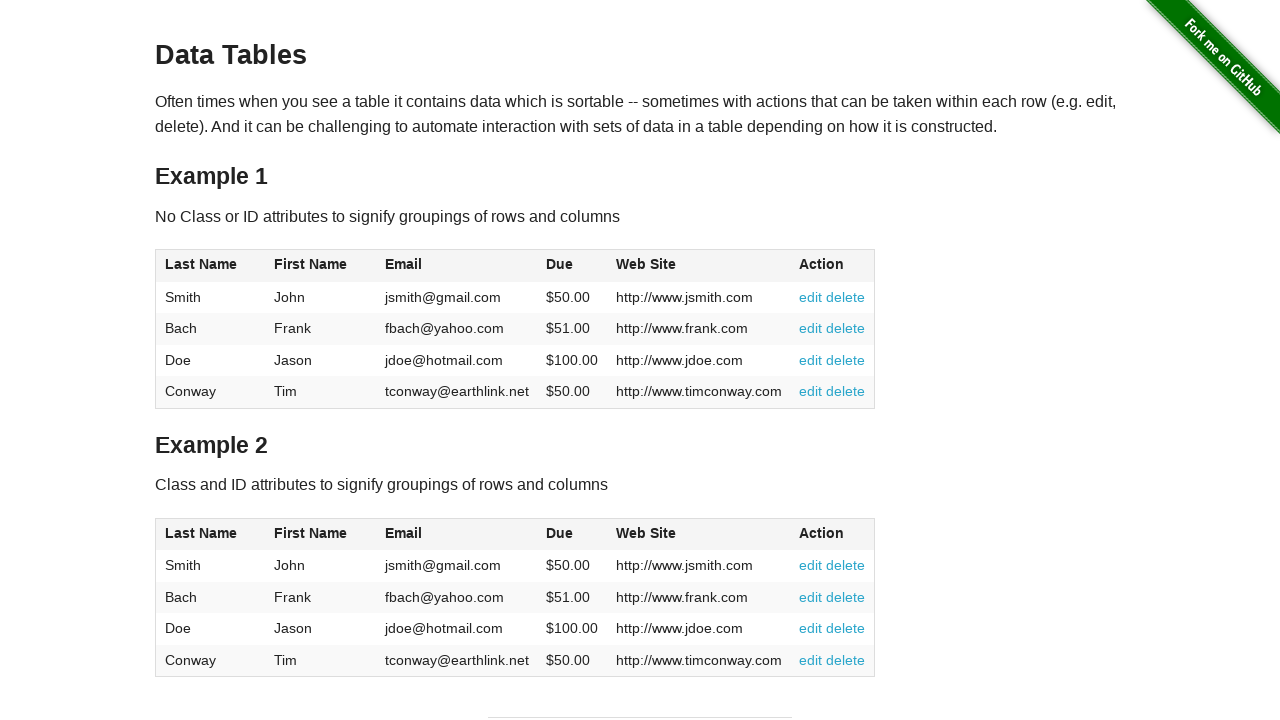

Clicked the Due column header in table 2 to sort at (560, 533) on #table2 thead .dues
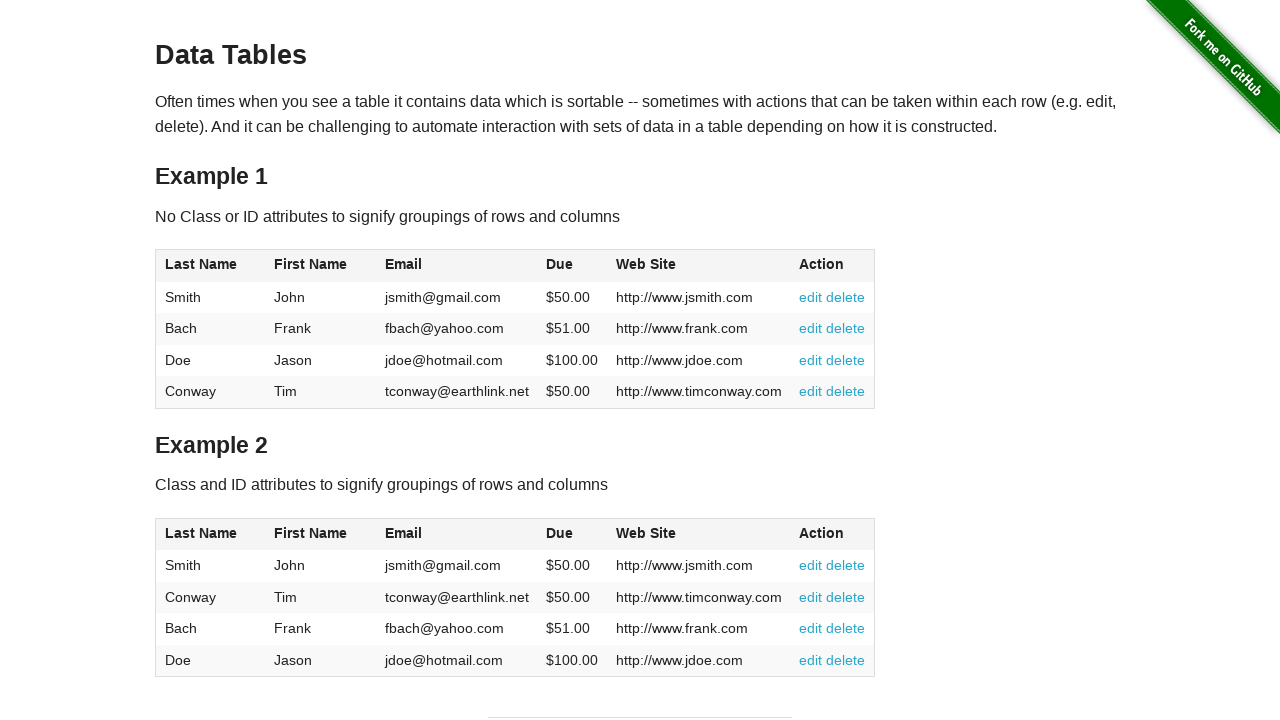

Table 2 Due column sorted in ascending order and rendered
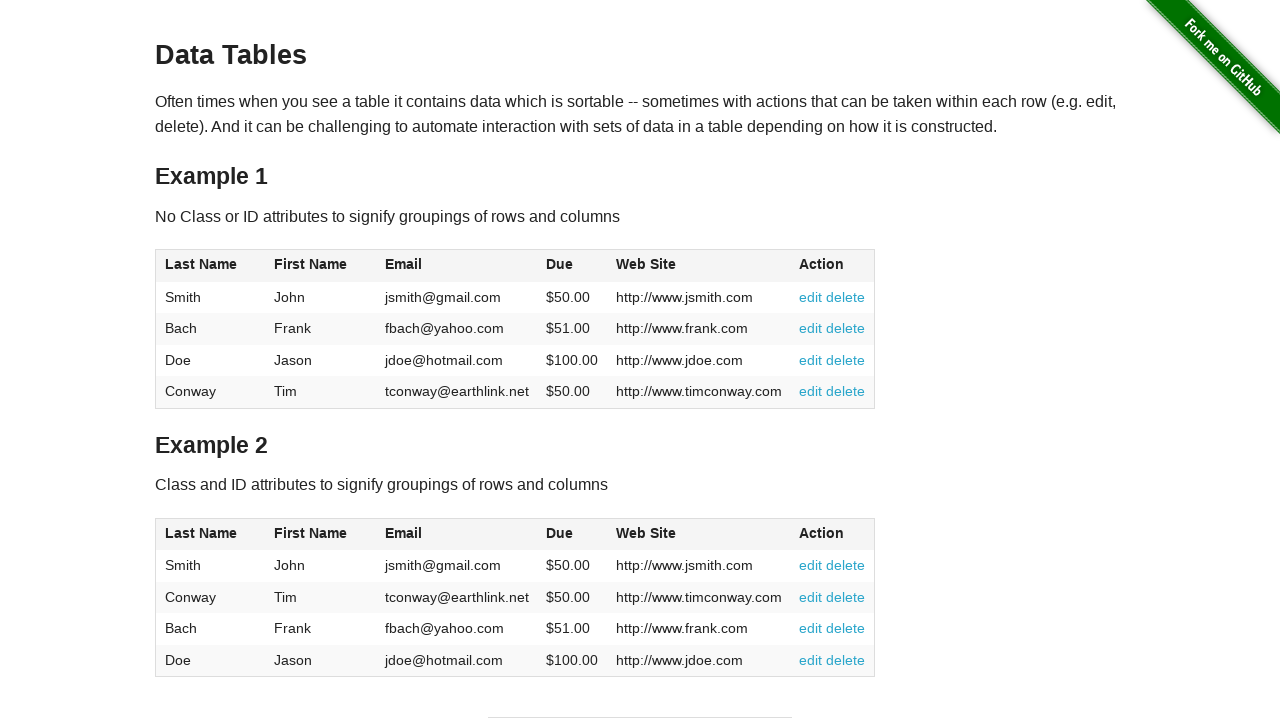

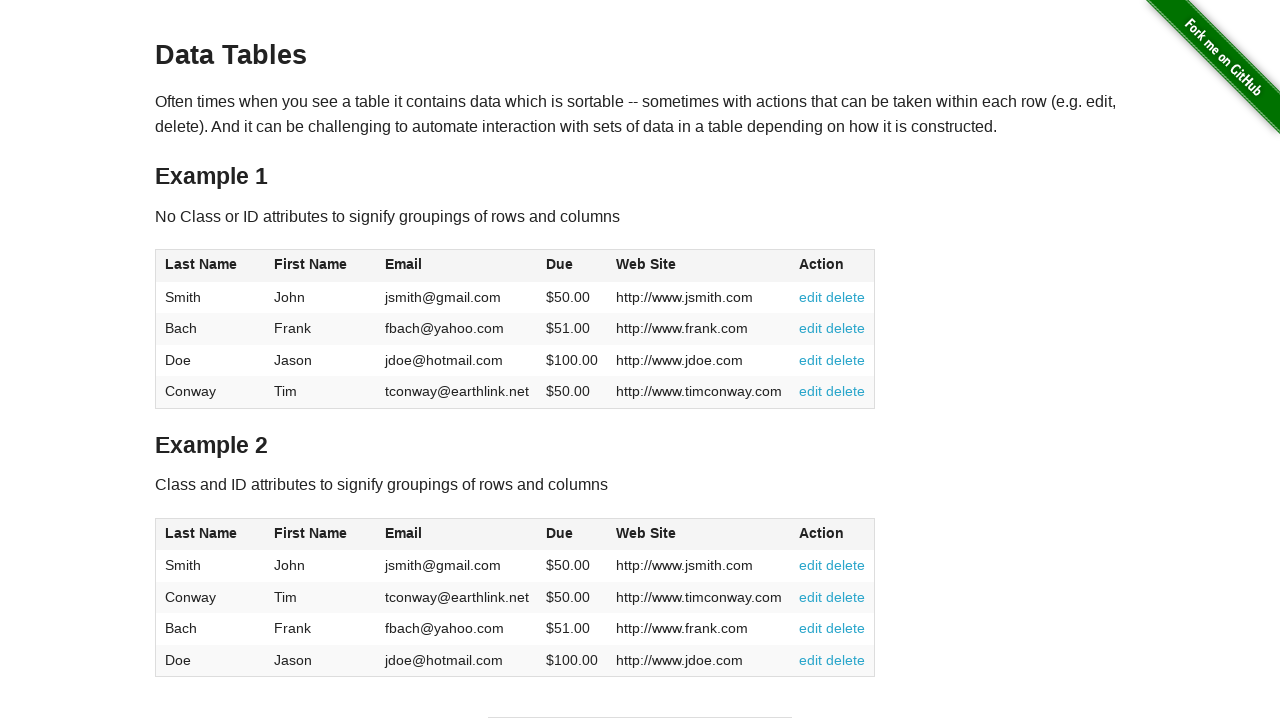